Tests browsing to languages starting with numbers (0) and verifies there are exactly 10 languages listed

Starting URL: http://www.99-bottles-of-beer.net/

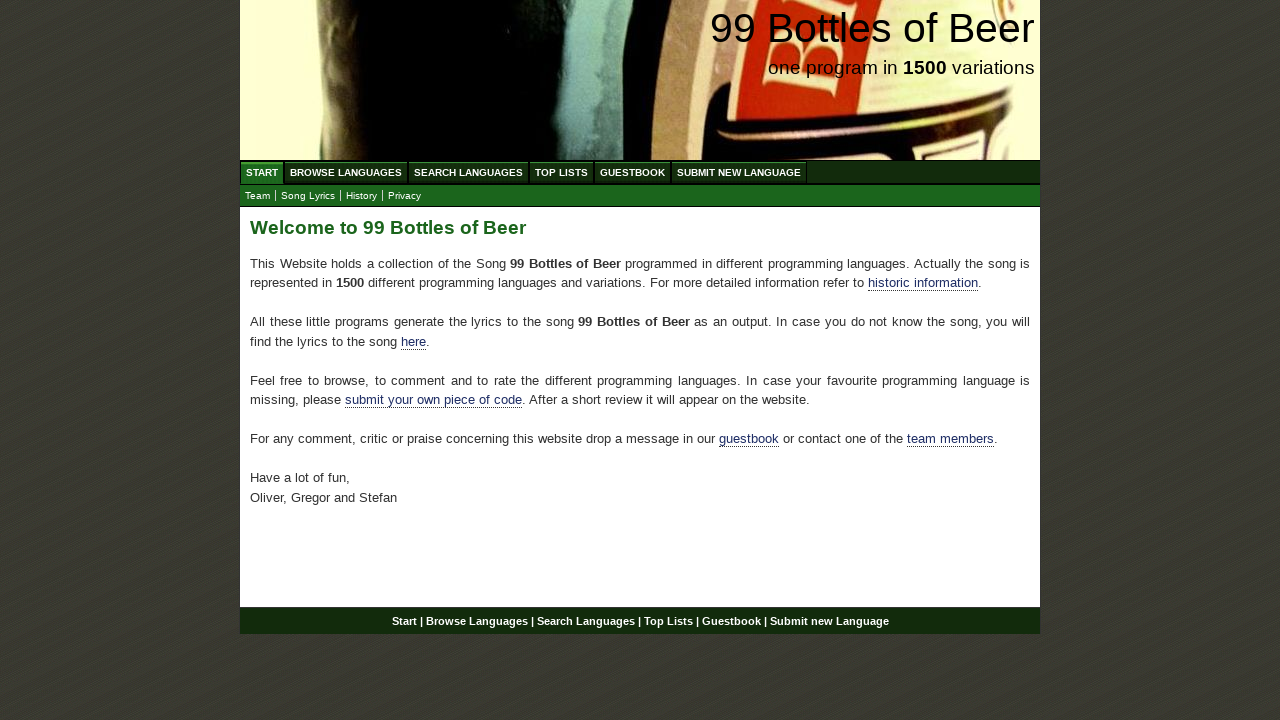

Clicked on 'Browse Languages' menu at (346, 172) on xpath=//ul[@id='menu']//a[text()='Browse Languages']
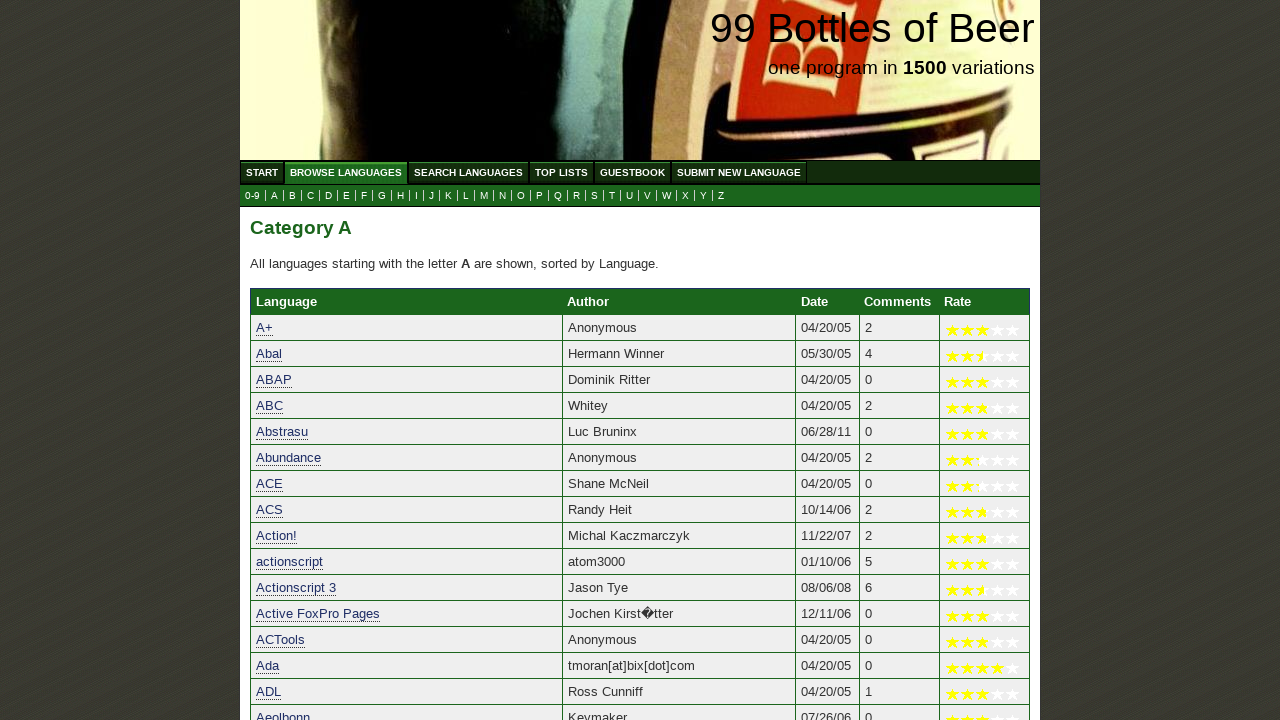

Clicked on '0' submenu link to view languages starting with numbers at (252, 196) on xpath=//ul[@id='submenu']/li/a[@href='0.html']
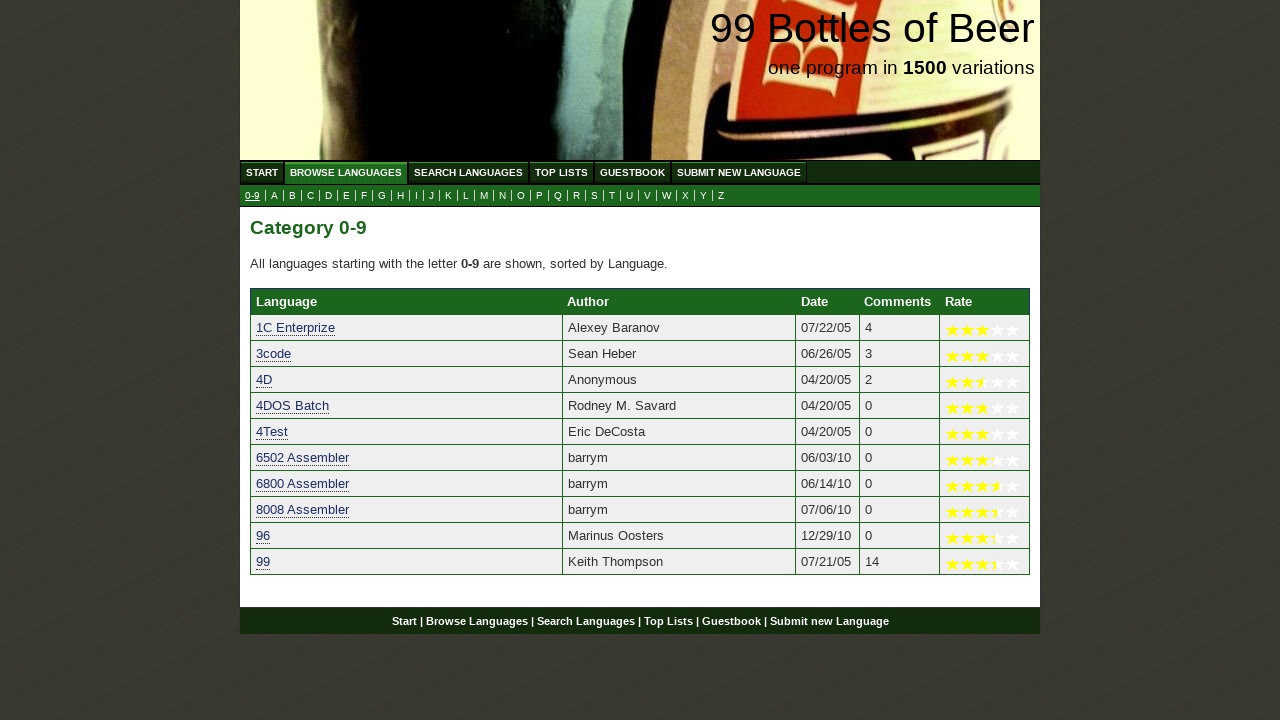

Retrieved all language rows from the page
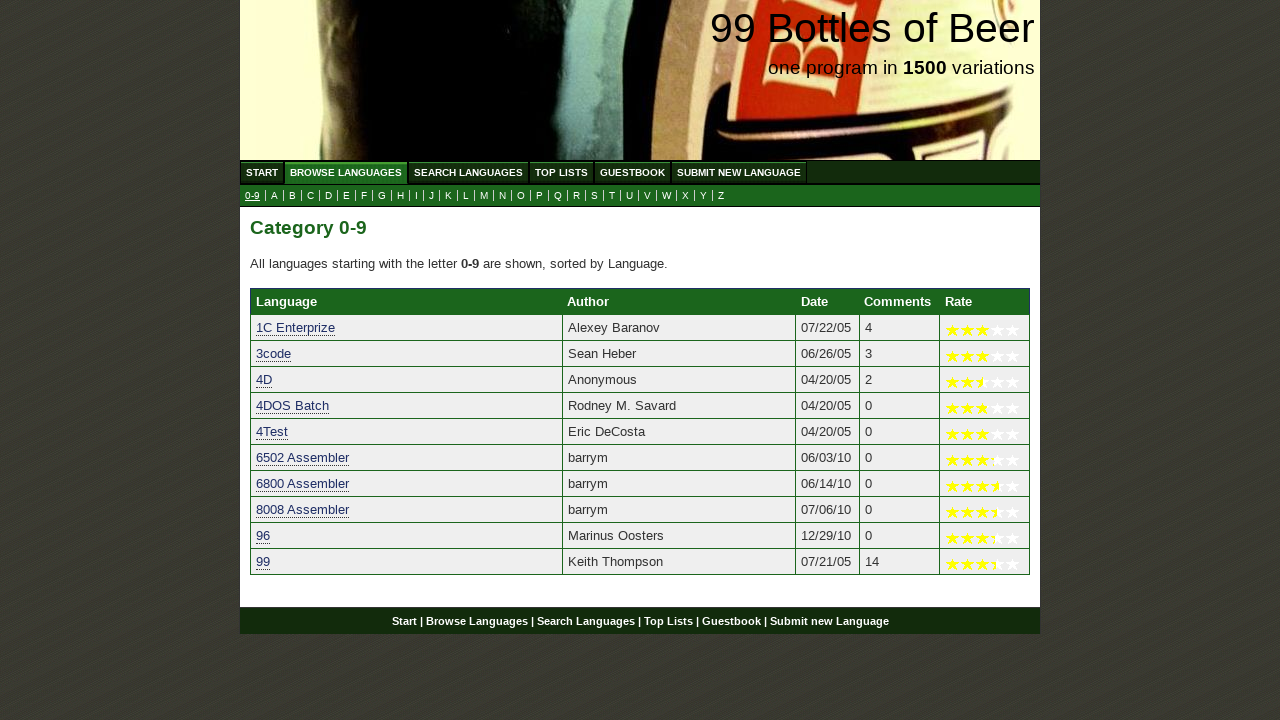

Verified that exactly 10 languages are listed
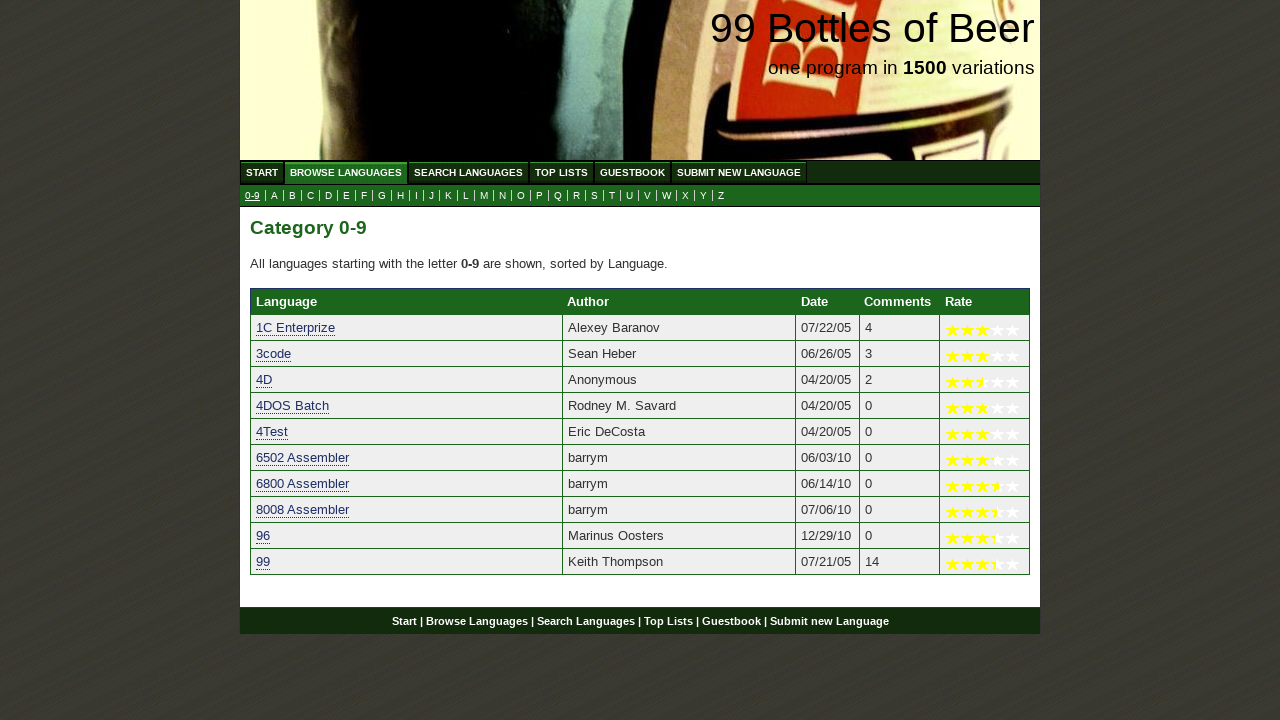

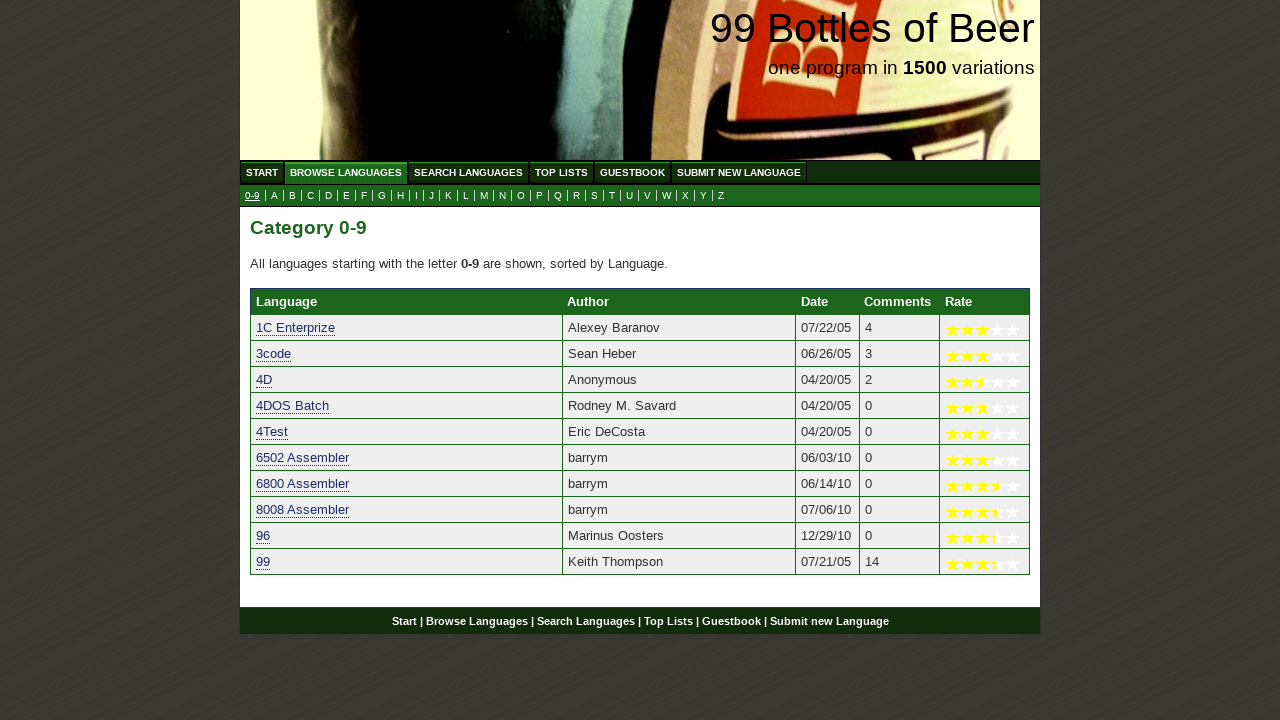